Tests contact form functionality by filling in name, email, phone, and message fields on a practice contact page

Starting URL: https://practice.sdetunicorns.com/contact/

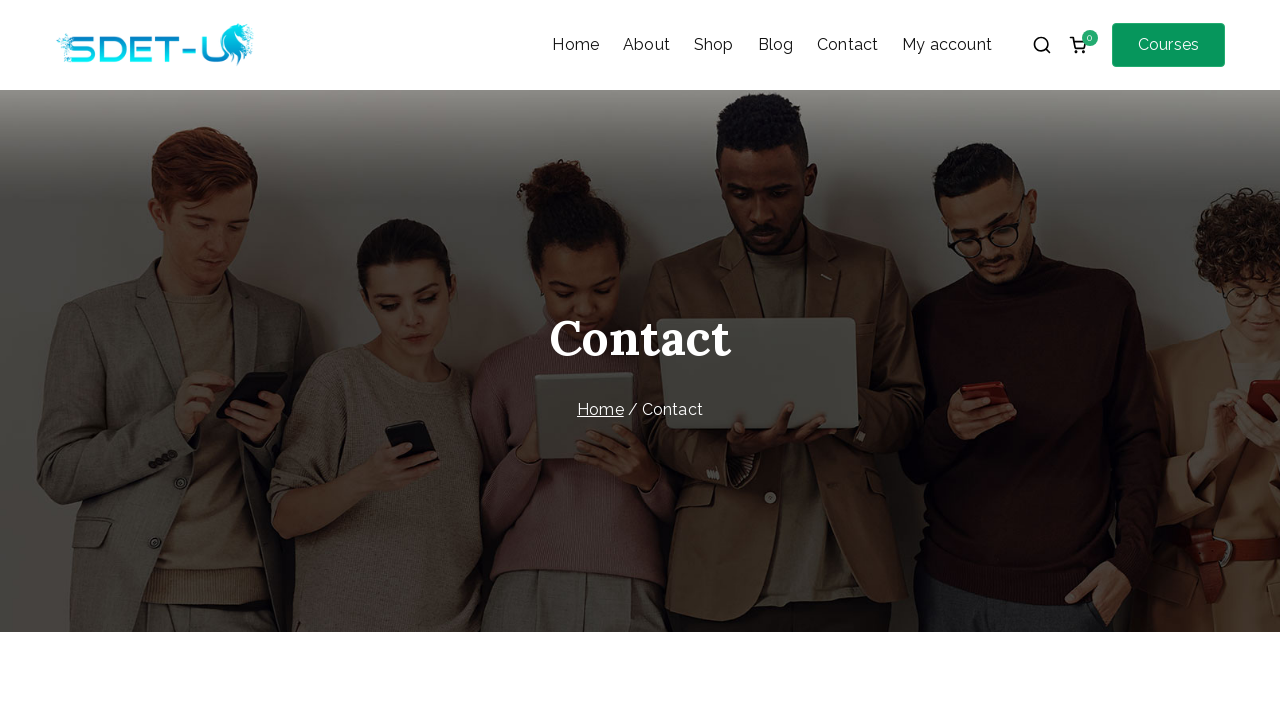

Filled contact name field with 'John Smith' on .contact-name input
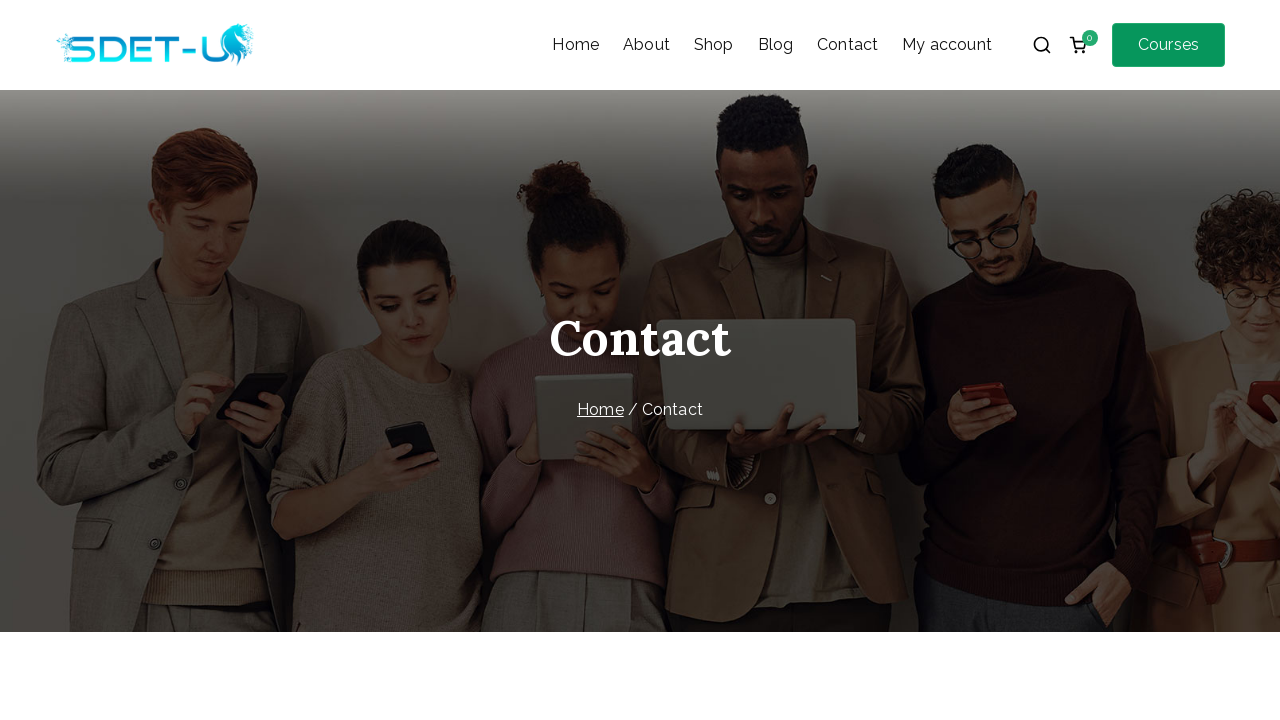

Filled contact email field with 'johnsmith2024@gmail.com' on .contact-email input
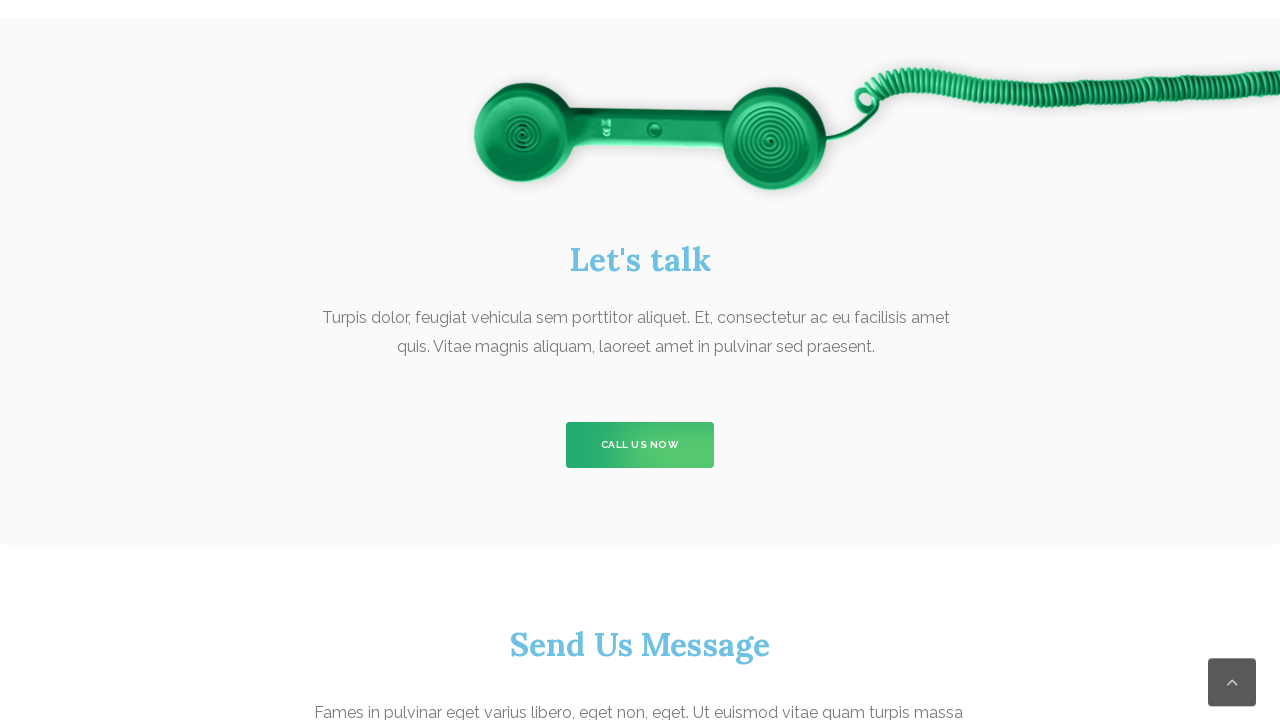

Filled contact phone field with '5551234567' on .contact-phone input
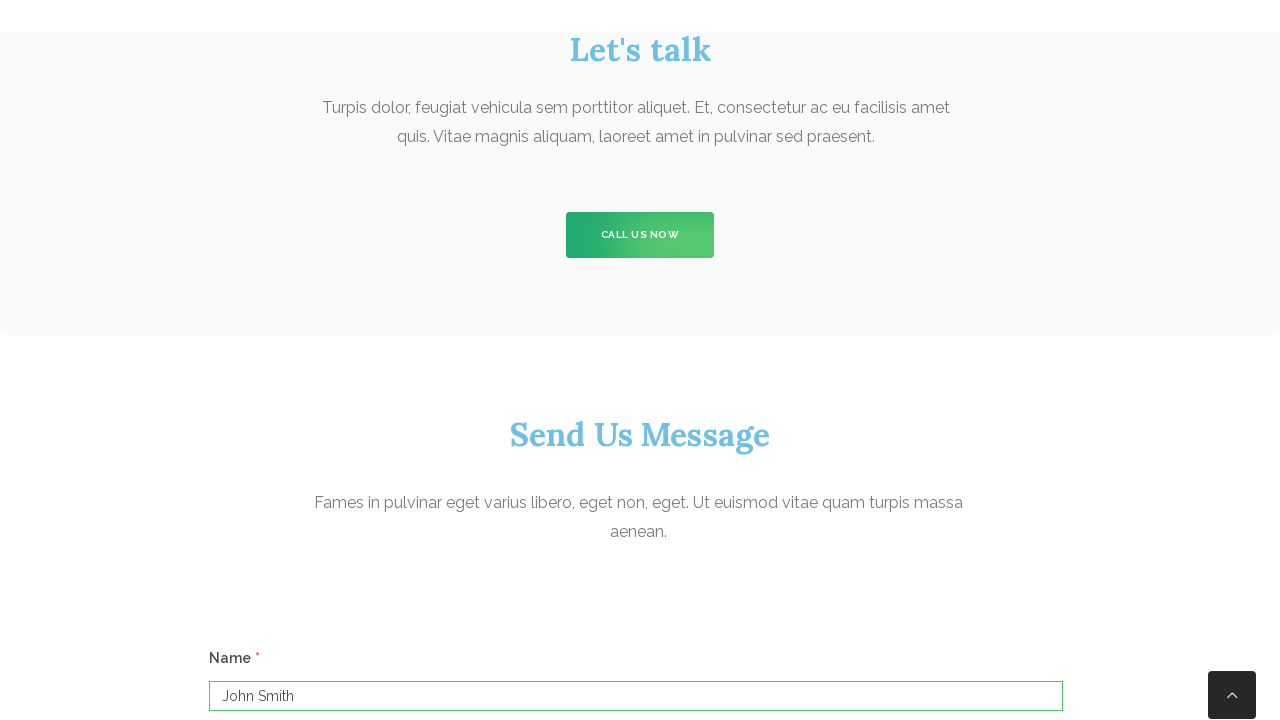

Filled contact message field with service inquiry message on .contact-message textarea
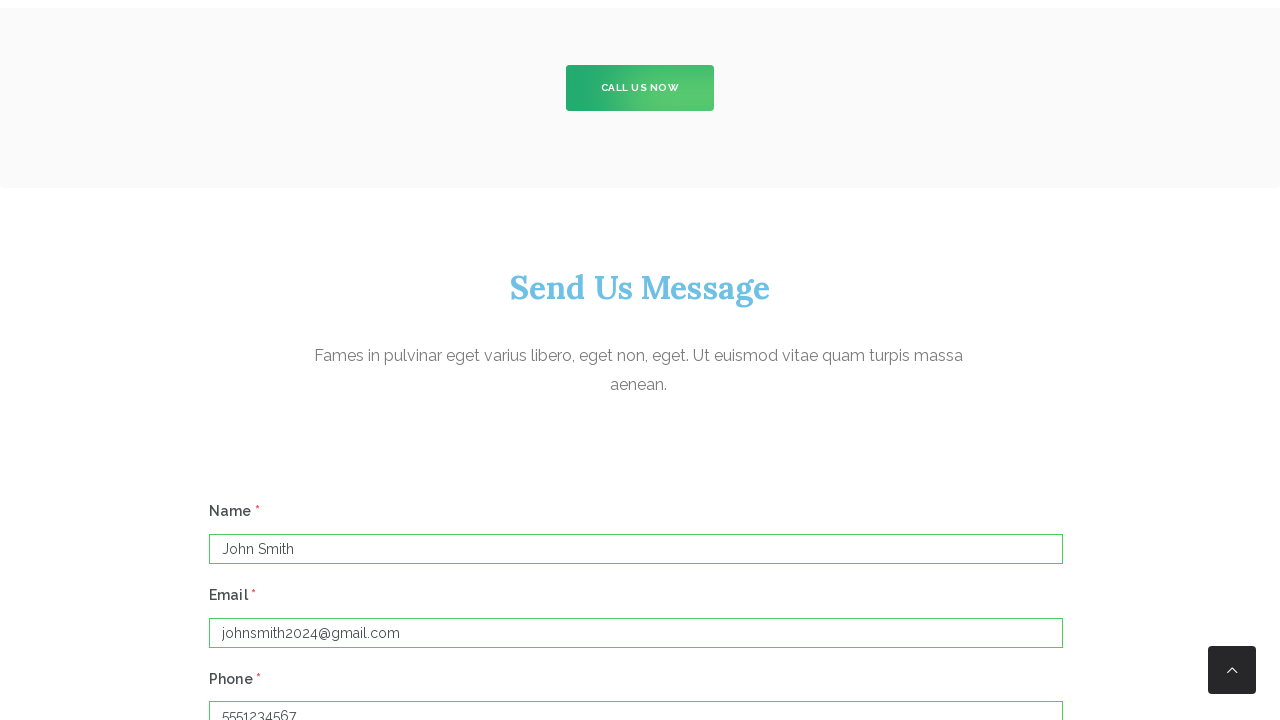

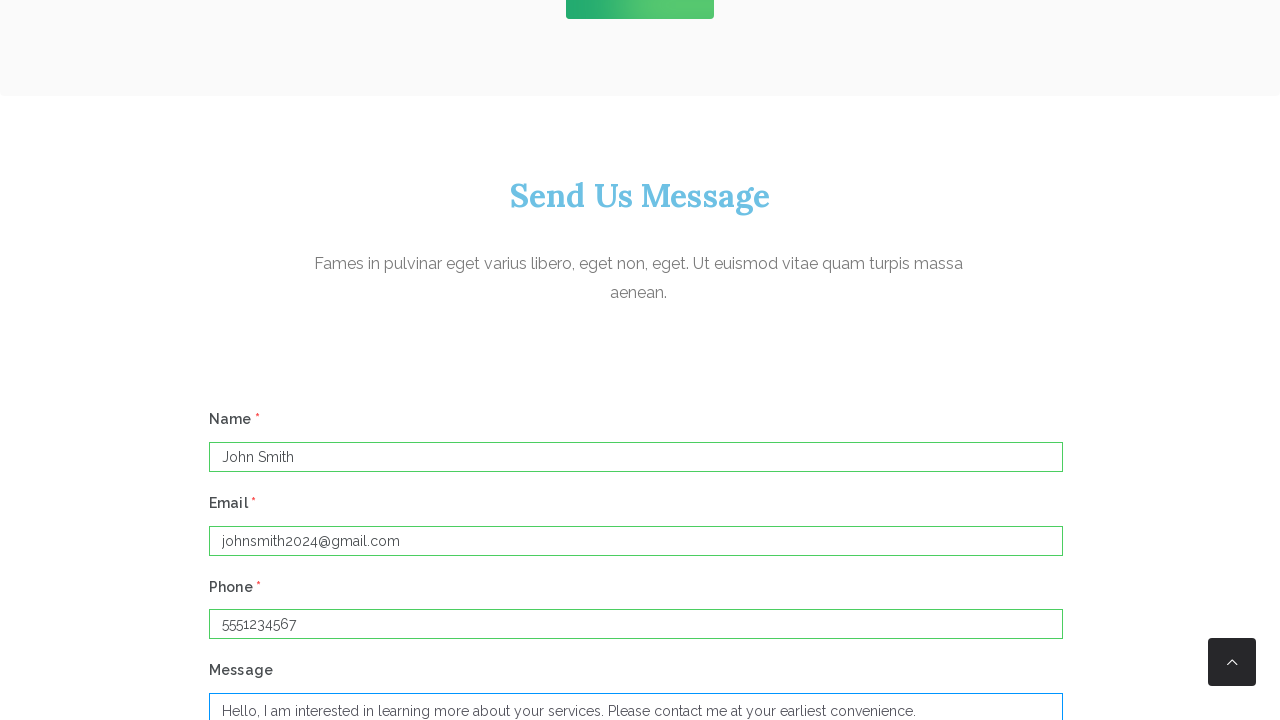